Tests prompt alert functionality by clicking button, entering text in prompt, and accepting it

Starting URL: https://demoqa.com/alerts

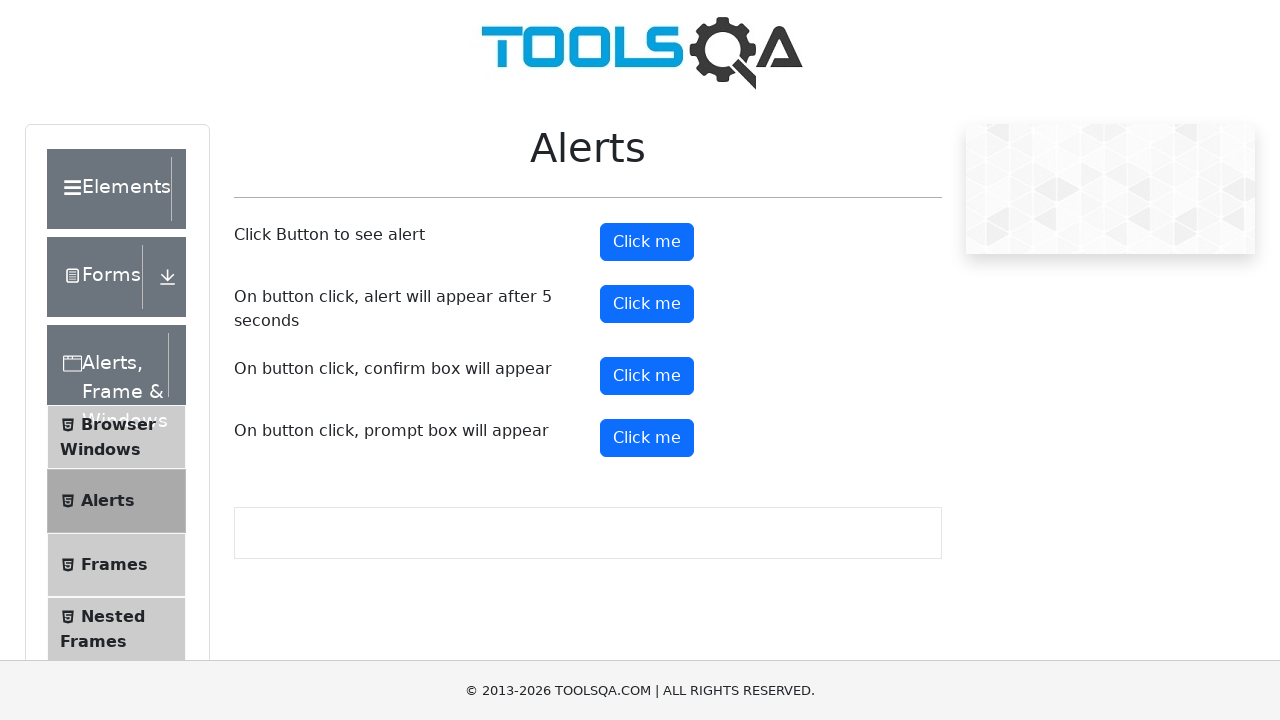

Set up dialog handler for prompt alerts
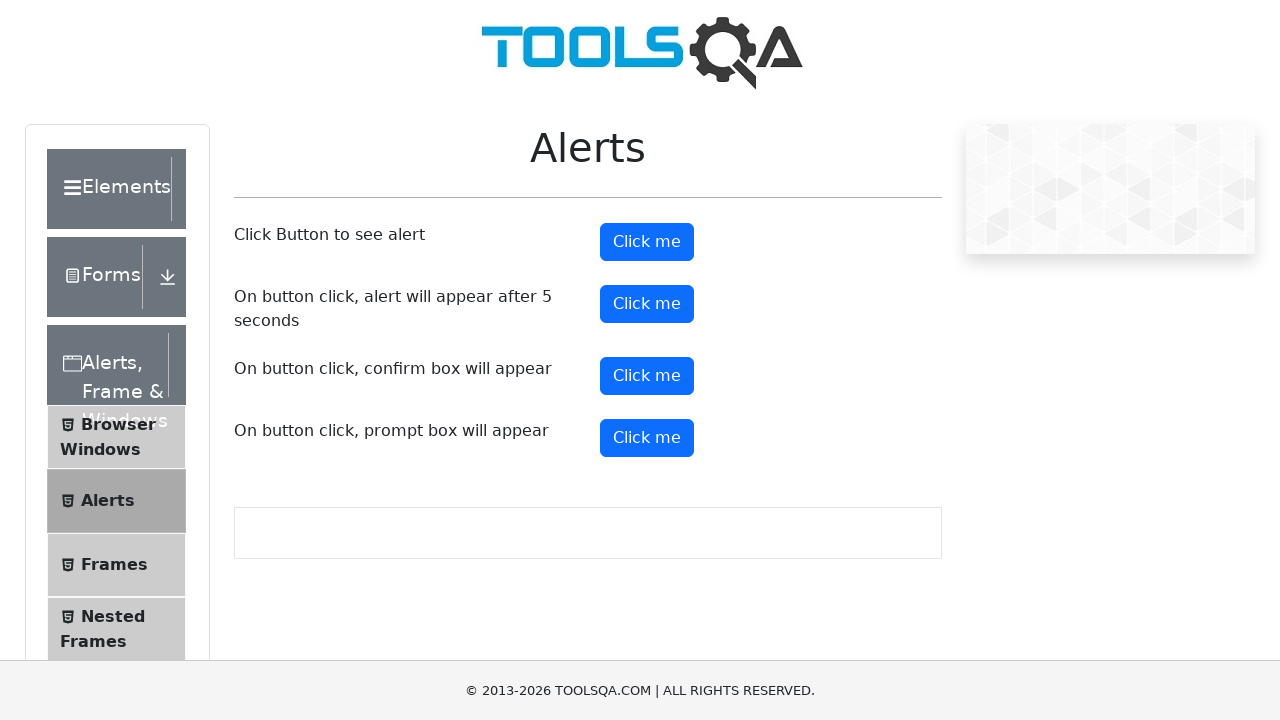

Clicked prompt button to trigger alert at (647, 438) on #promtButton
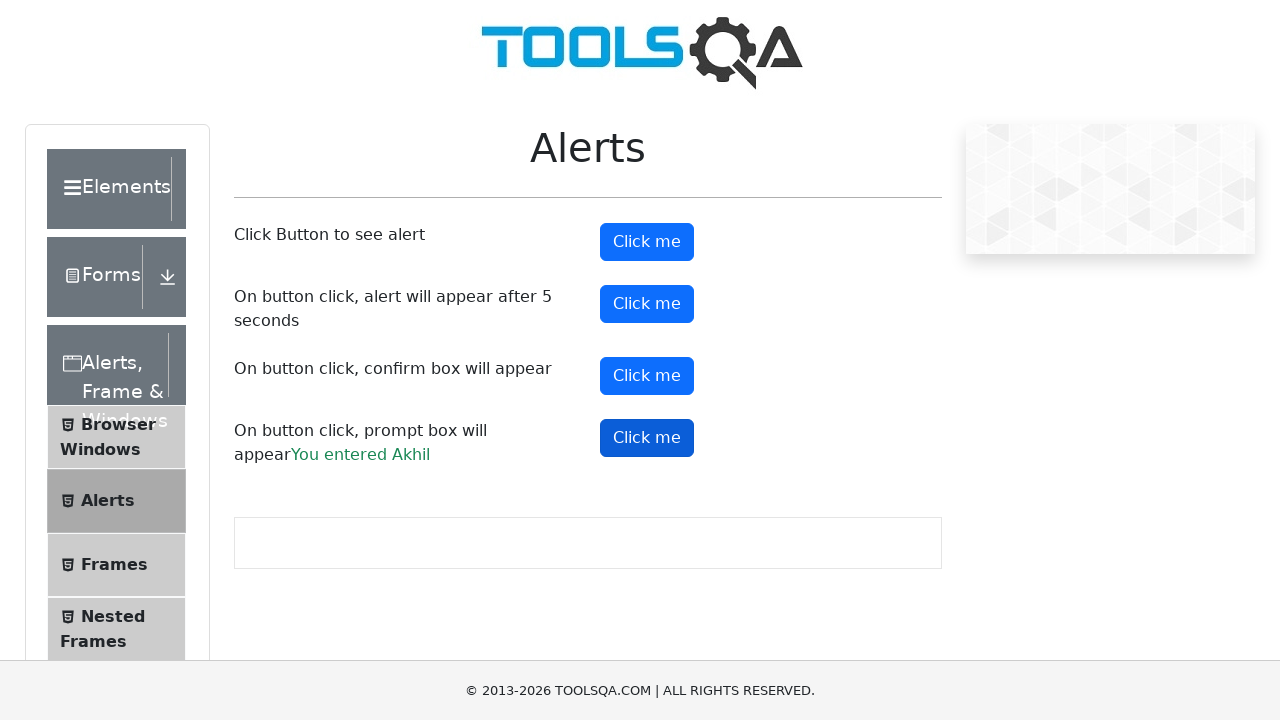

Waited for prompt alert to be handled after entering 'Akhil'
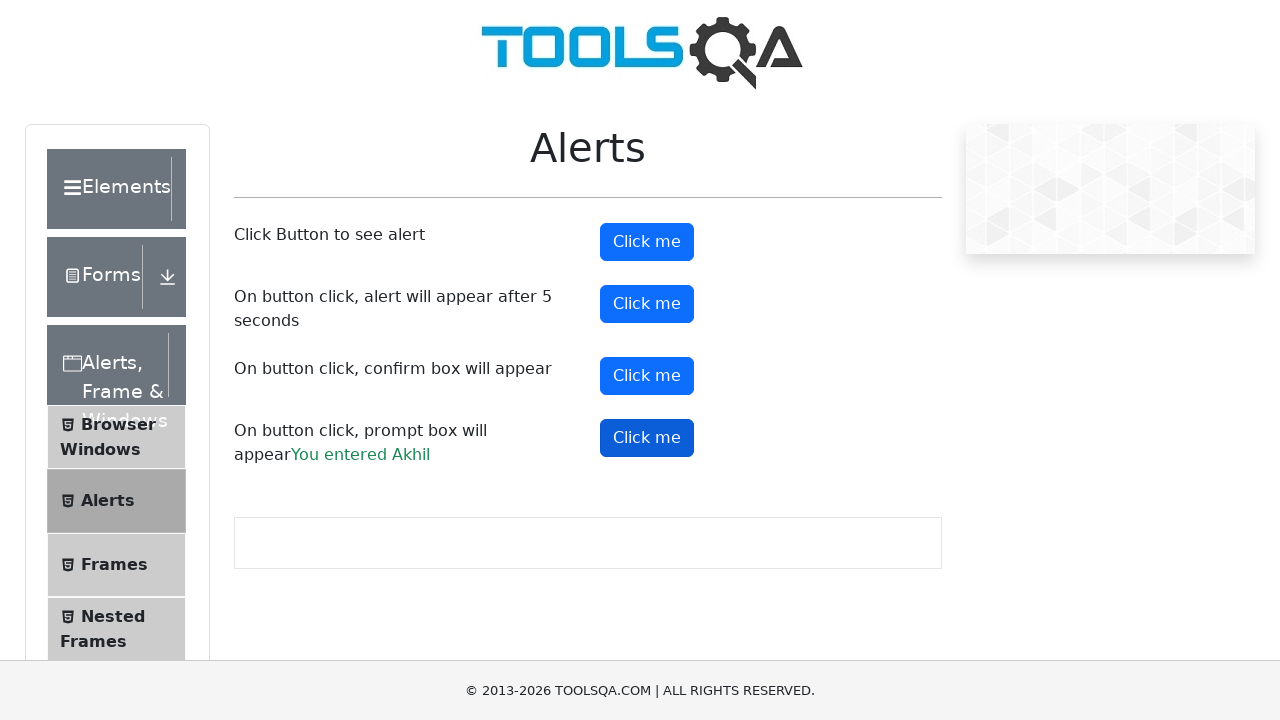

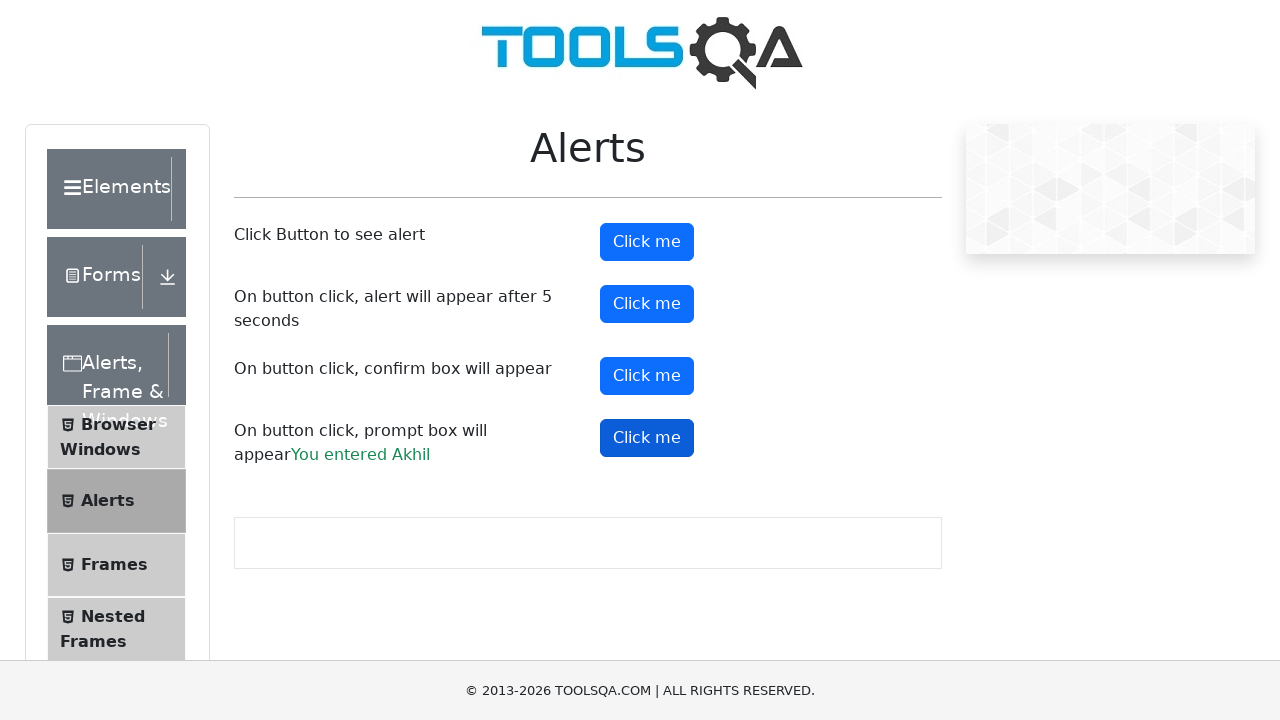